Navigates to an Angular demo application and clicks on the library navigation button to access the library section.

Starting URL: https://rahulshettyacademy.com/angularAppdemo/

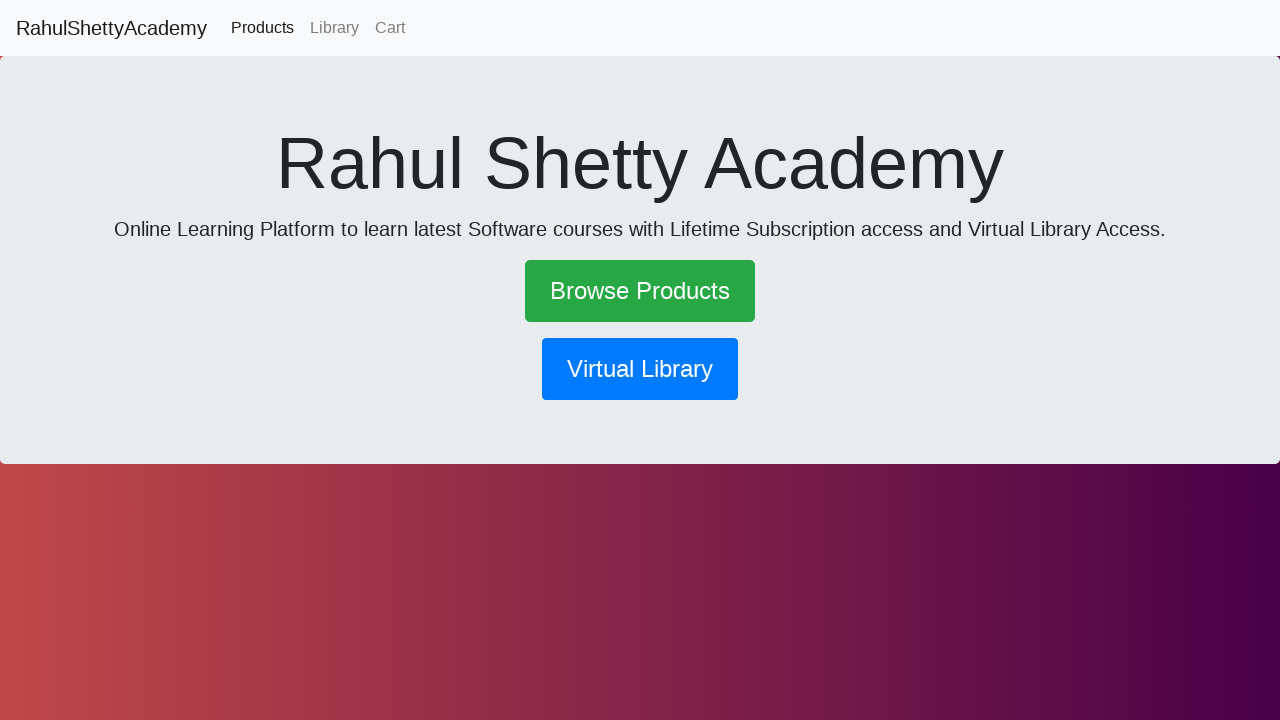

Clicked on the library navigation button at (640, 369) on button[routerlink*='library']
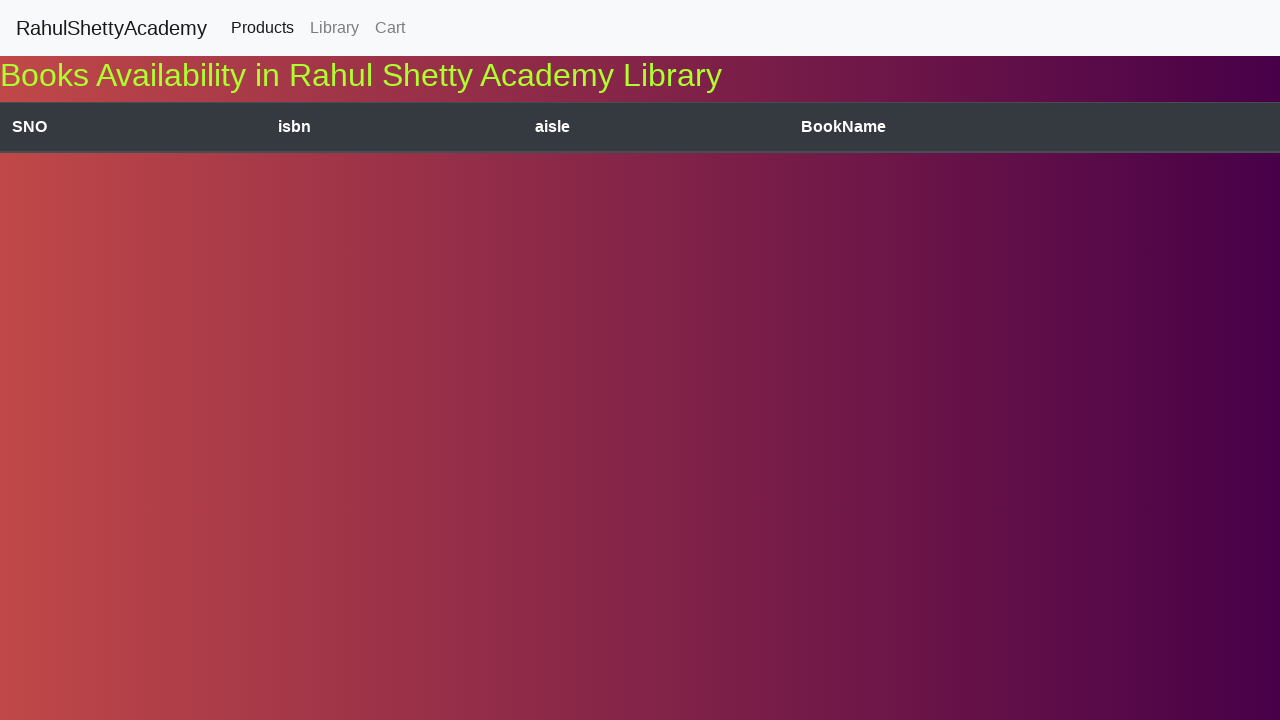

Navigation to library section completed, network idle achieved
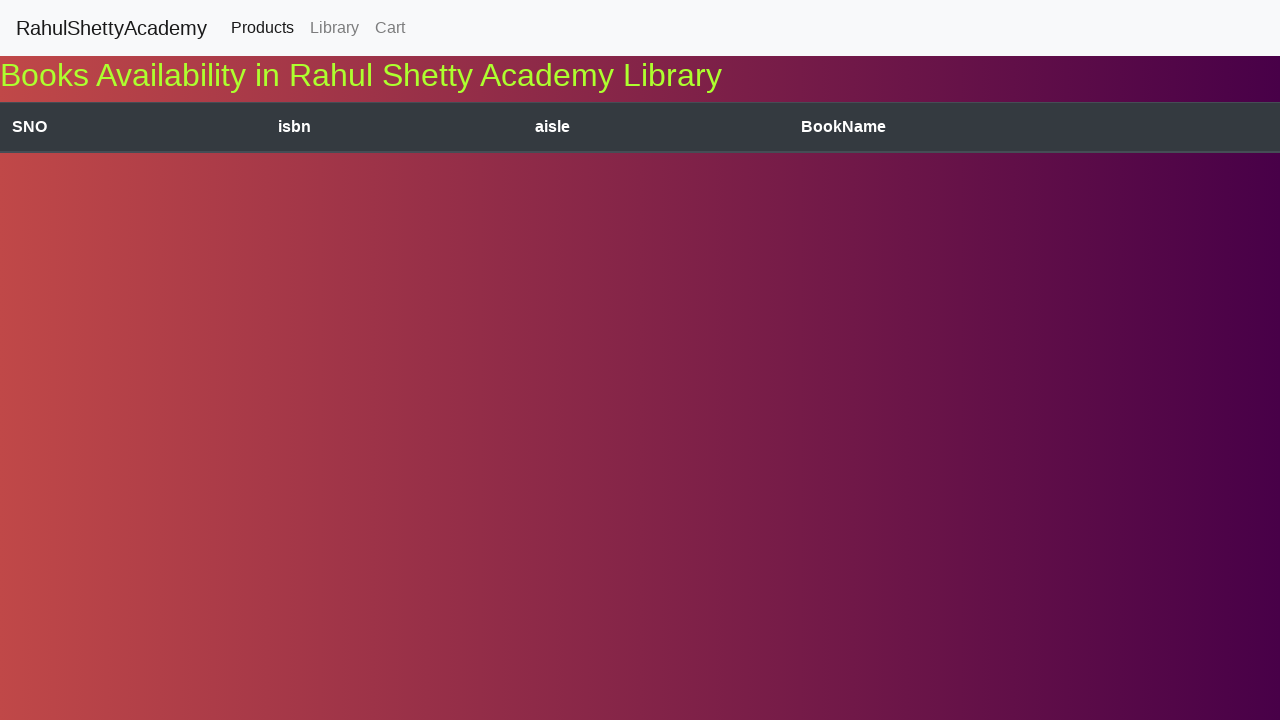

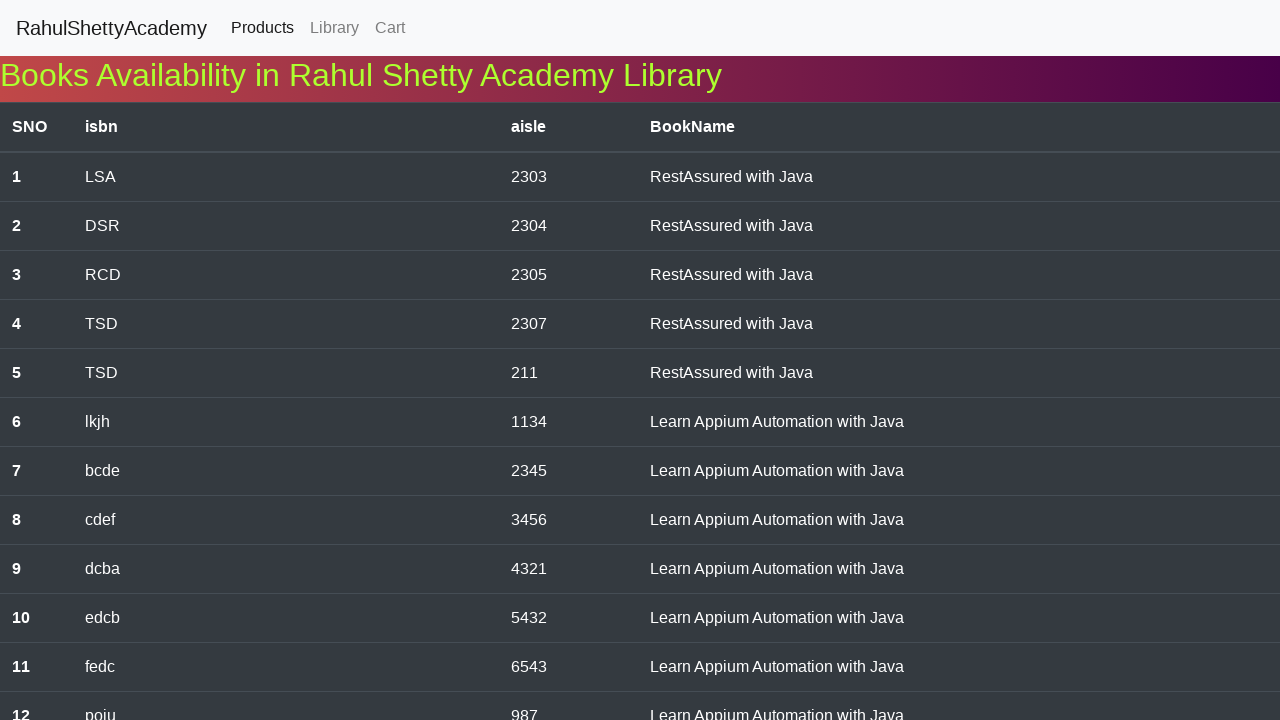